Navigates to the GitHub Status page with a specific viewport size and waits for the page to fully load.

Starting URL: https://www.githubstatus.com/

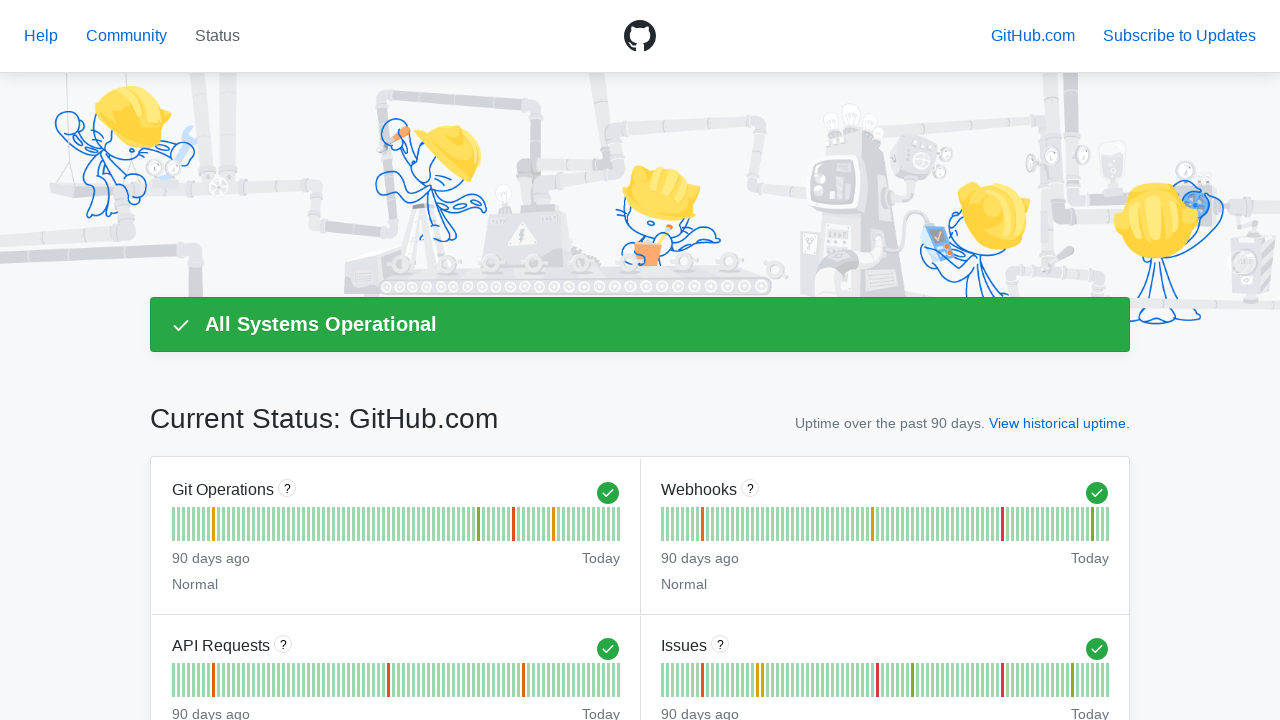

Set viewport size to 1920x1080
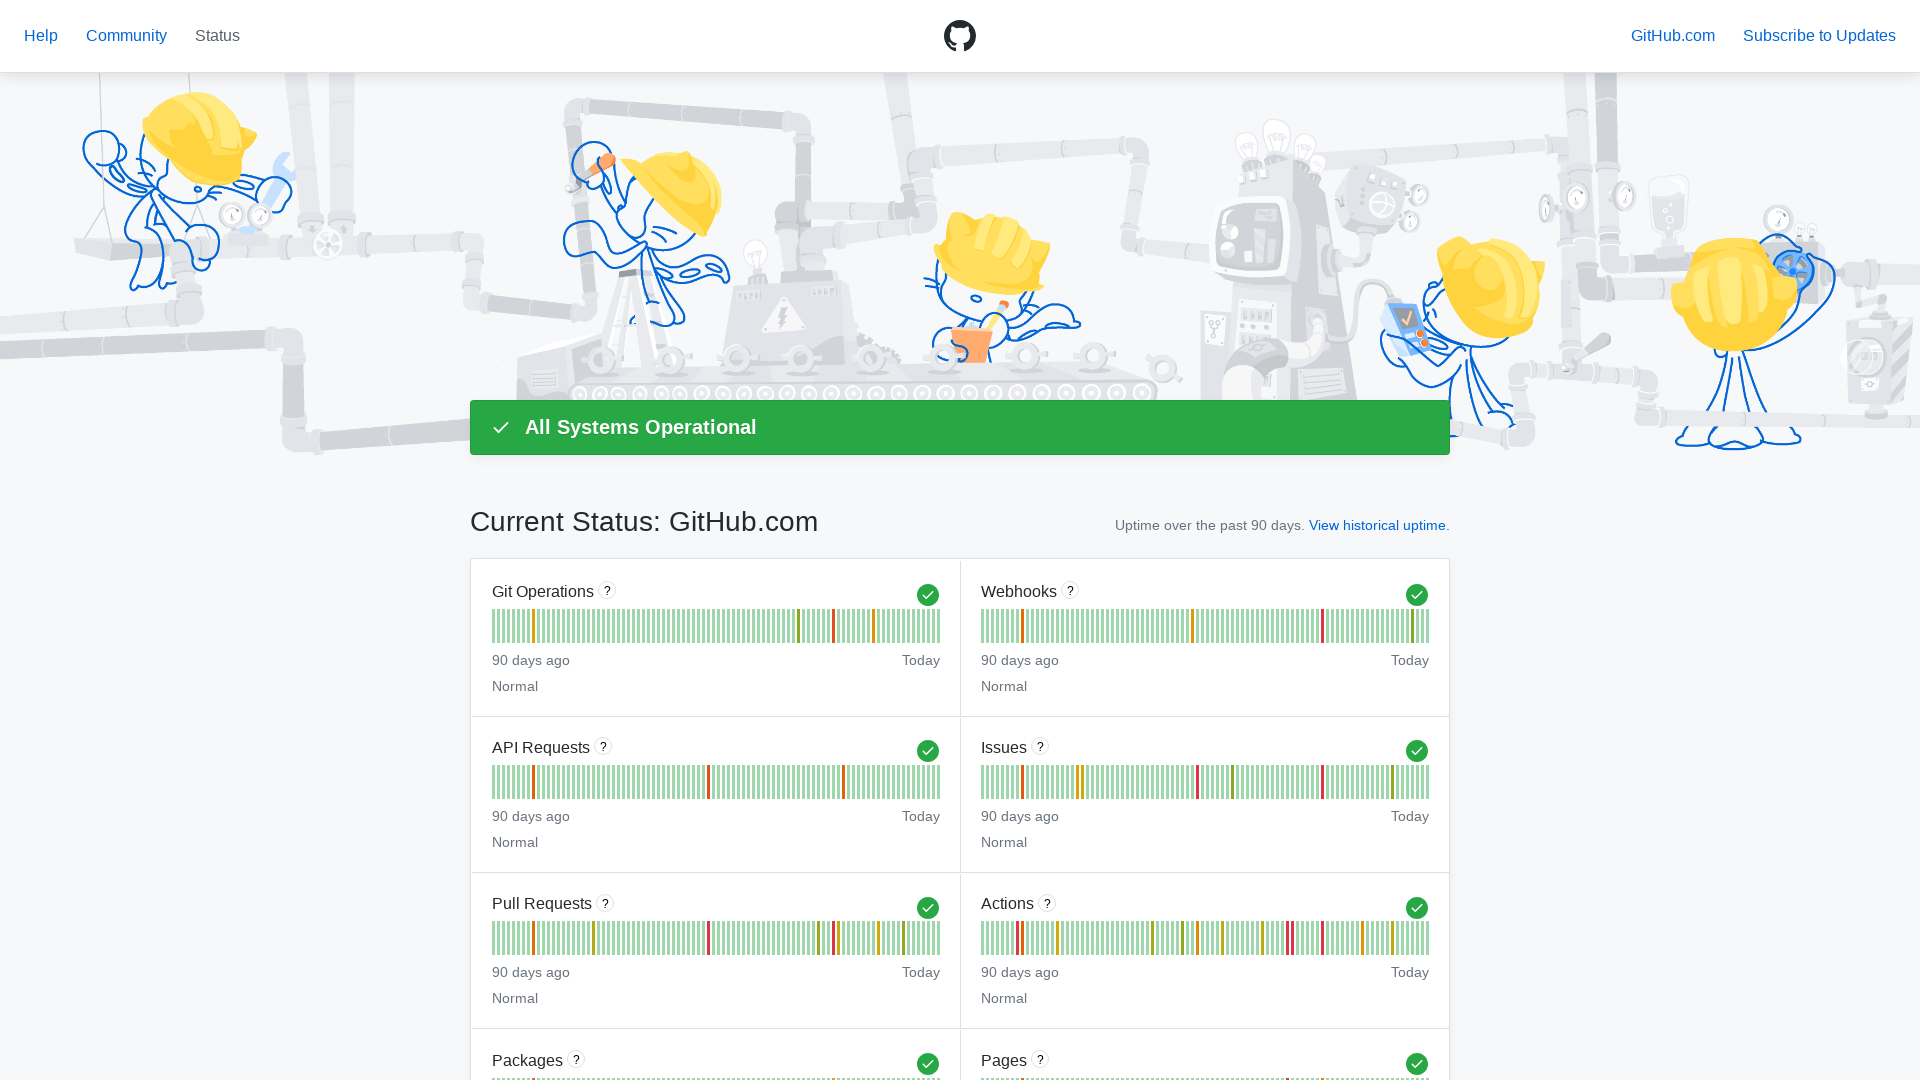

GitHub Status page fully loaded with networkidle state
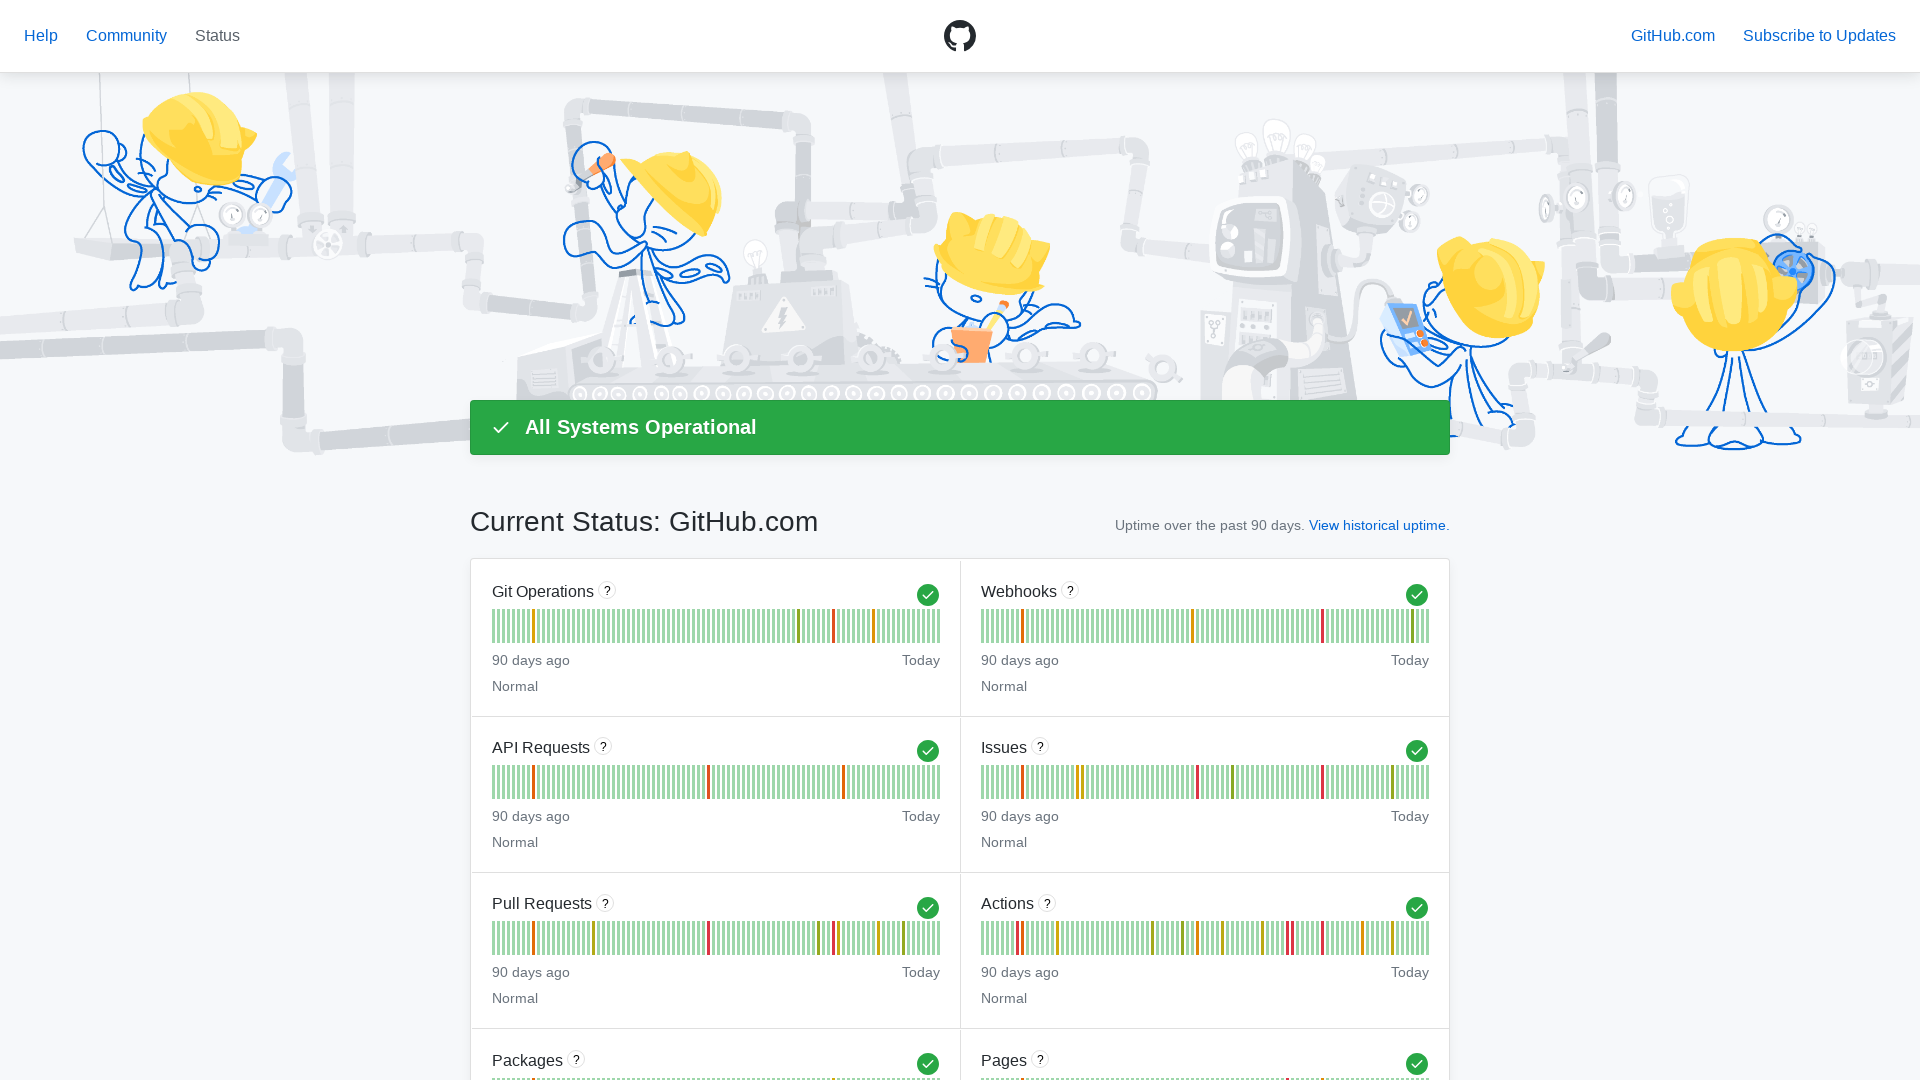

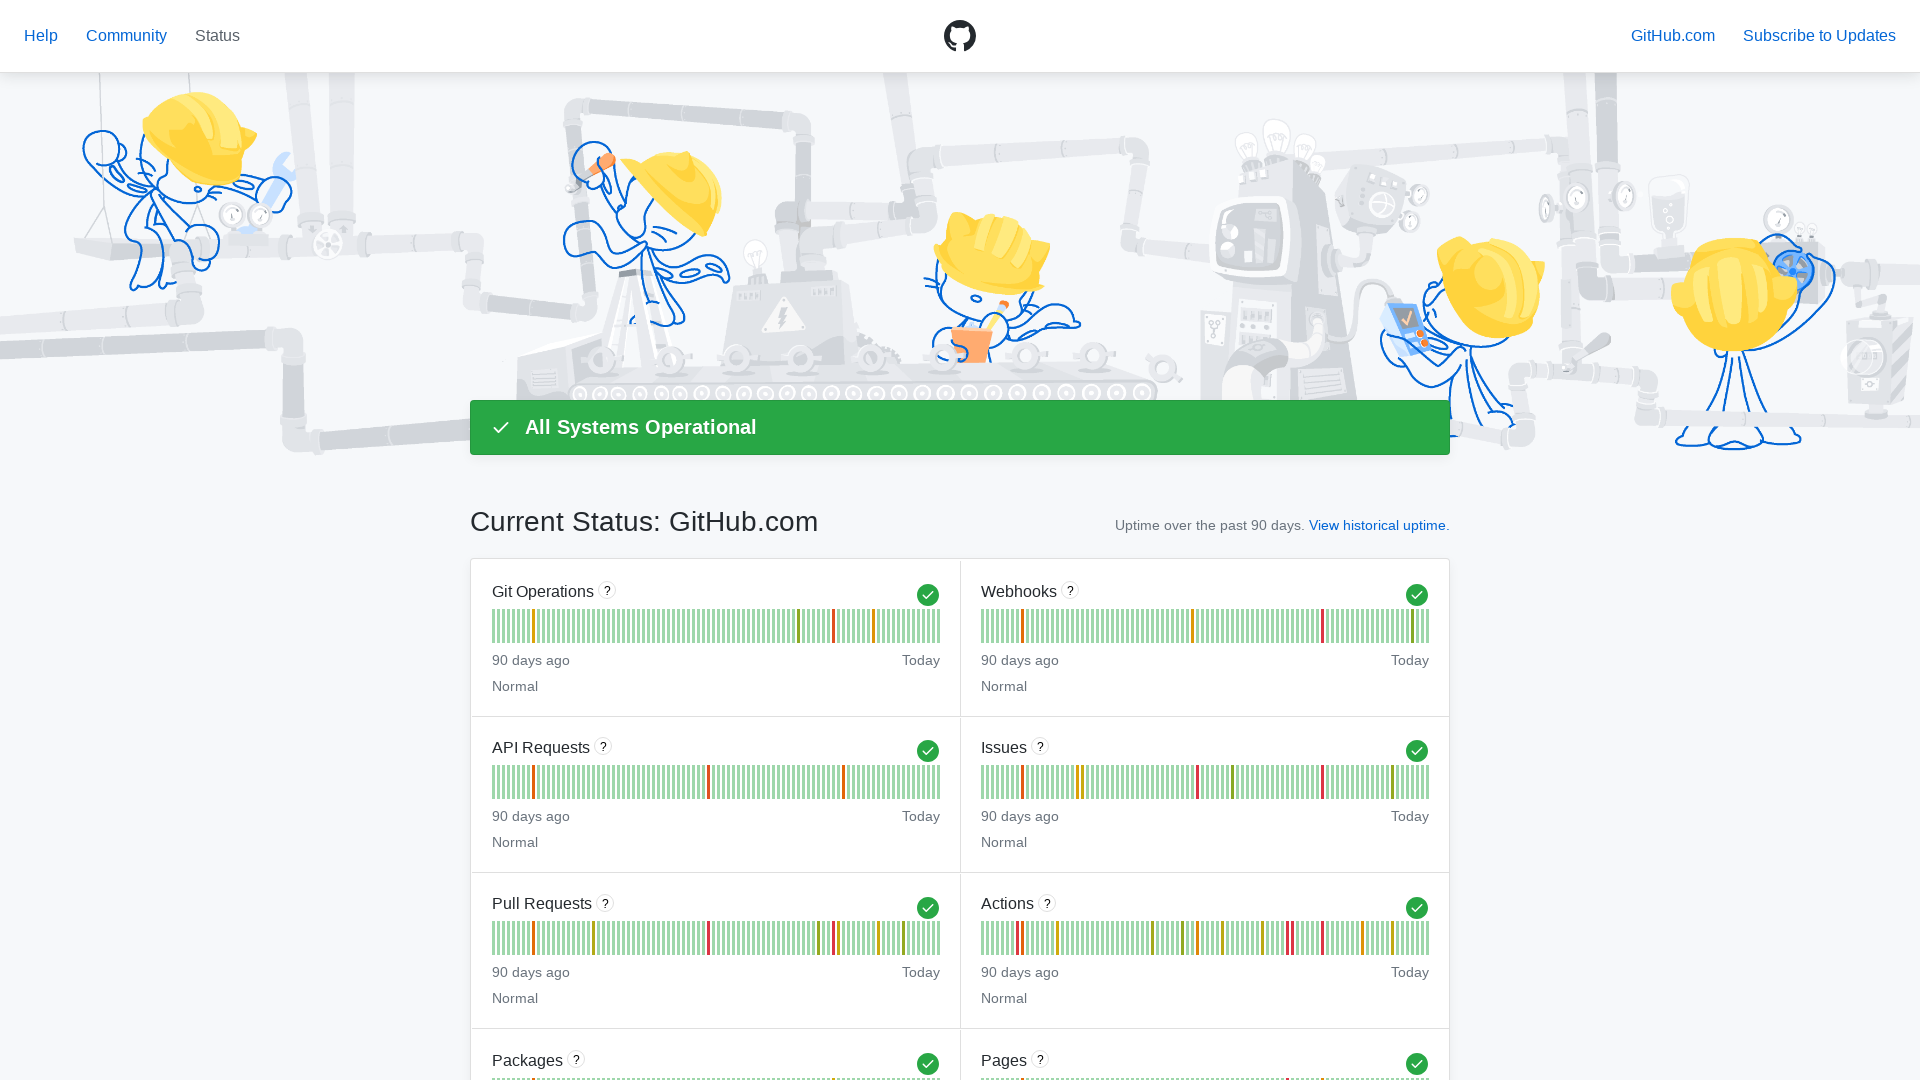